Tests a triangle calculator by entering three equal side lengths (3, 3, 3) to form an equilateral triangle and clicking the calculate button

Starting URL: https://sdoktatas.github.io/first-project/triangles.html

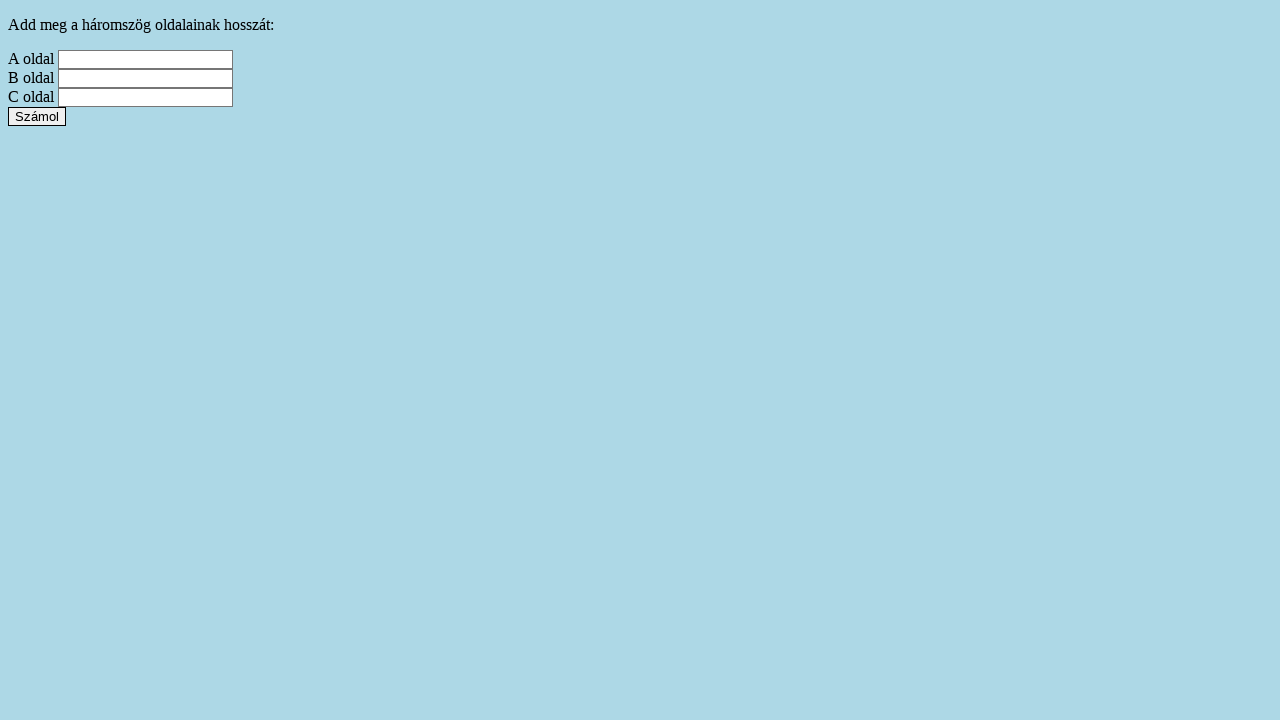

Navigated to triangle calculator page
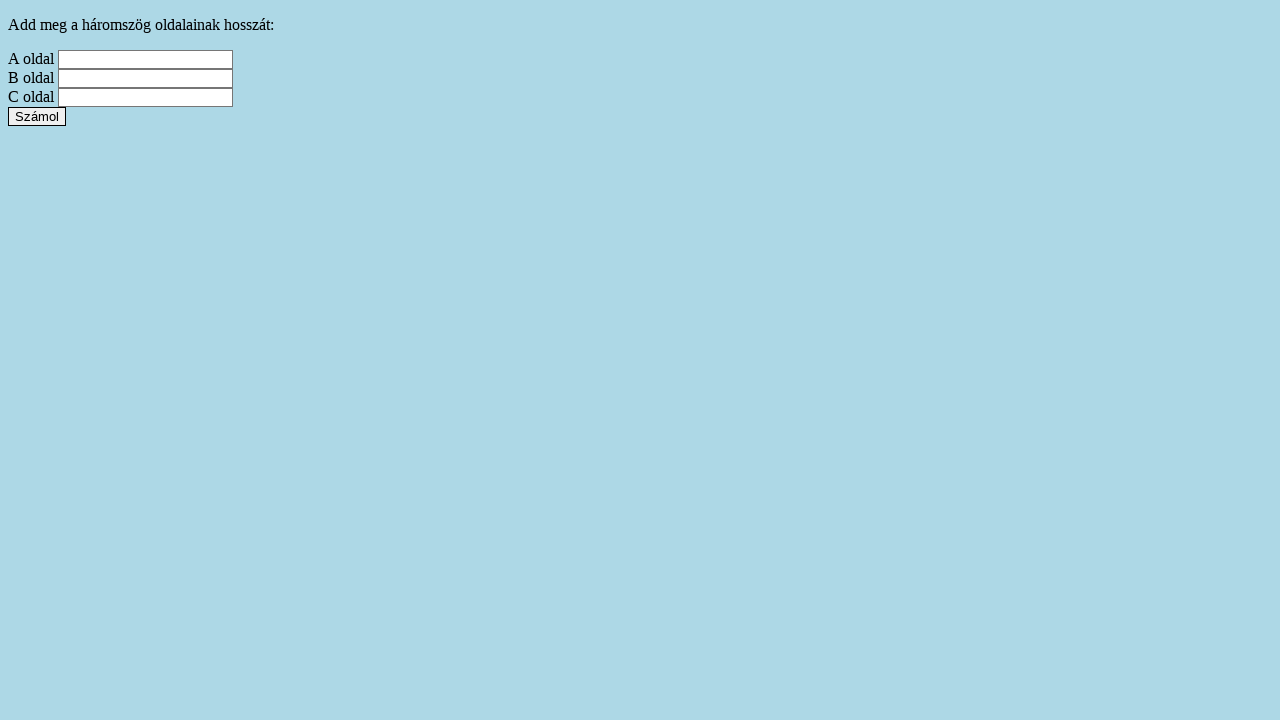

Filled side A input with value 3 on #a-input
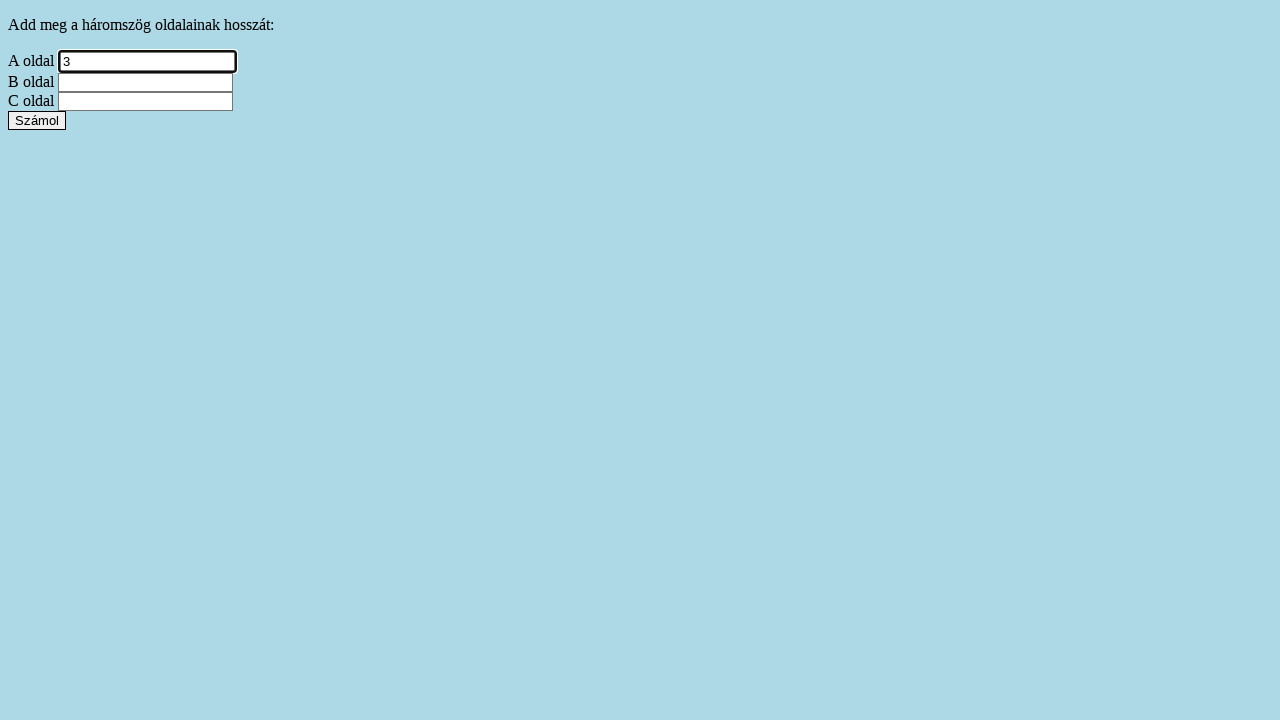

Filled side B input with value 3 on #b-input
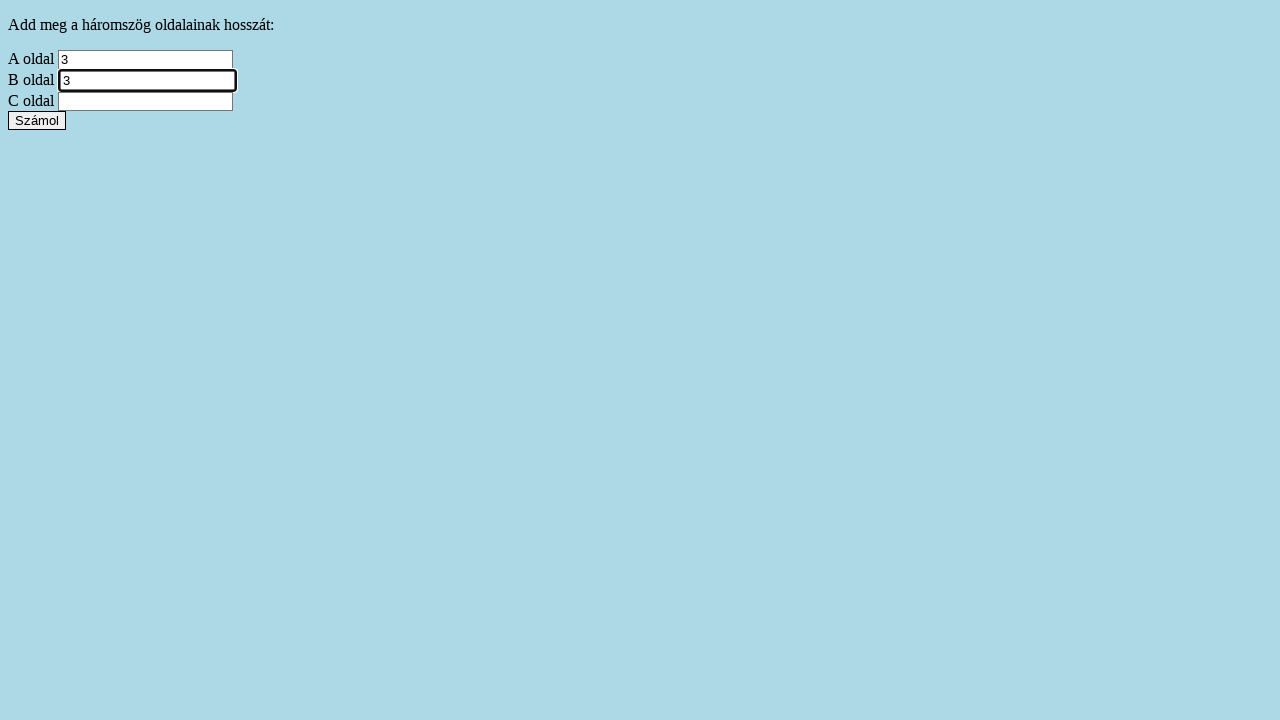

Filled side C input with value 3 on #c-input
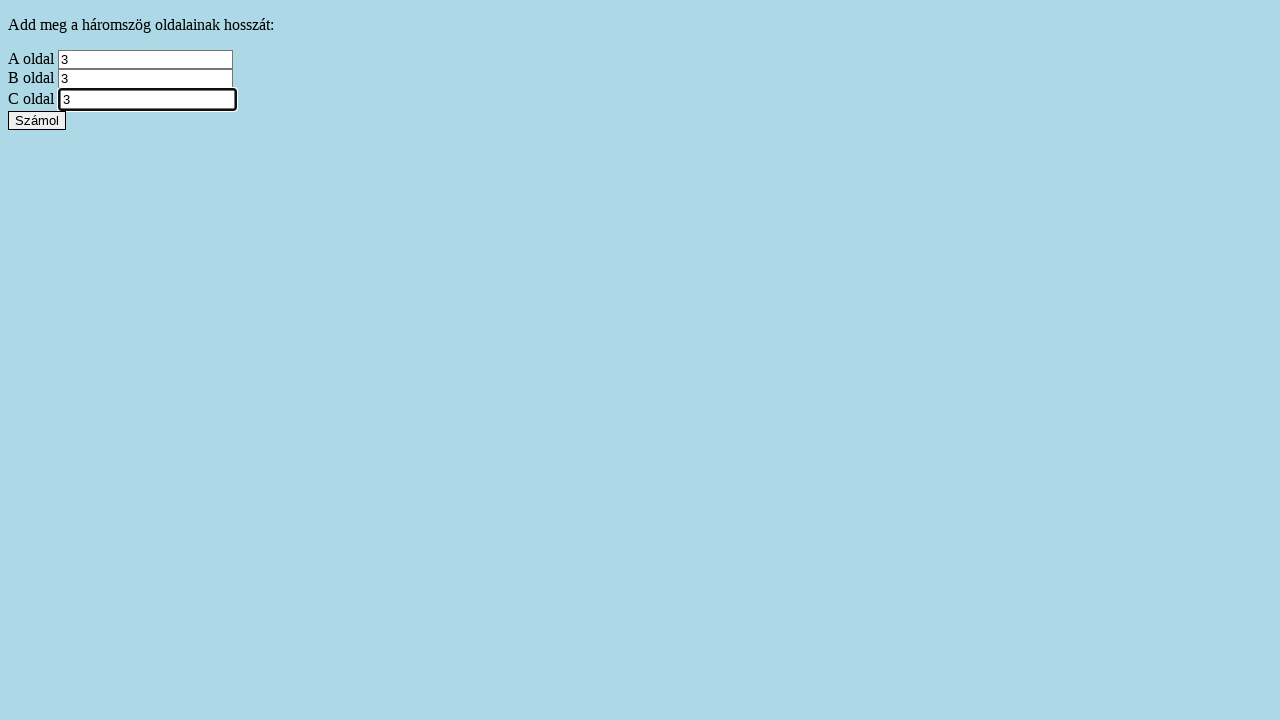

Clicked calculate button to compute triangle properties for equilateral triangle (3, 3, 3) at (37, 120) on #calculate-button
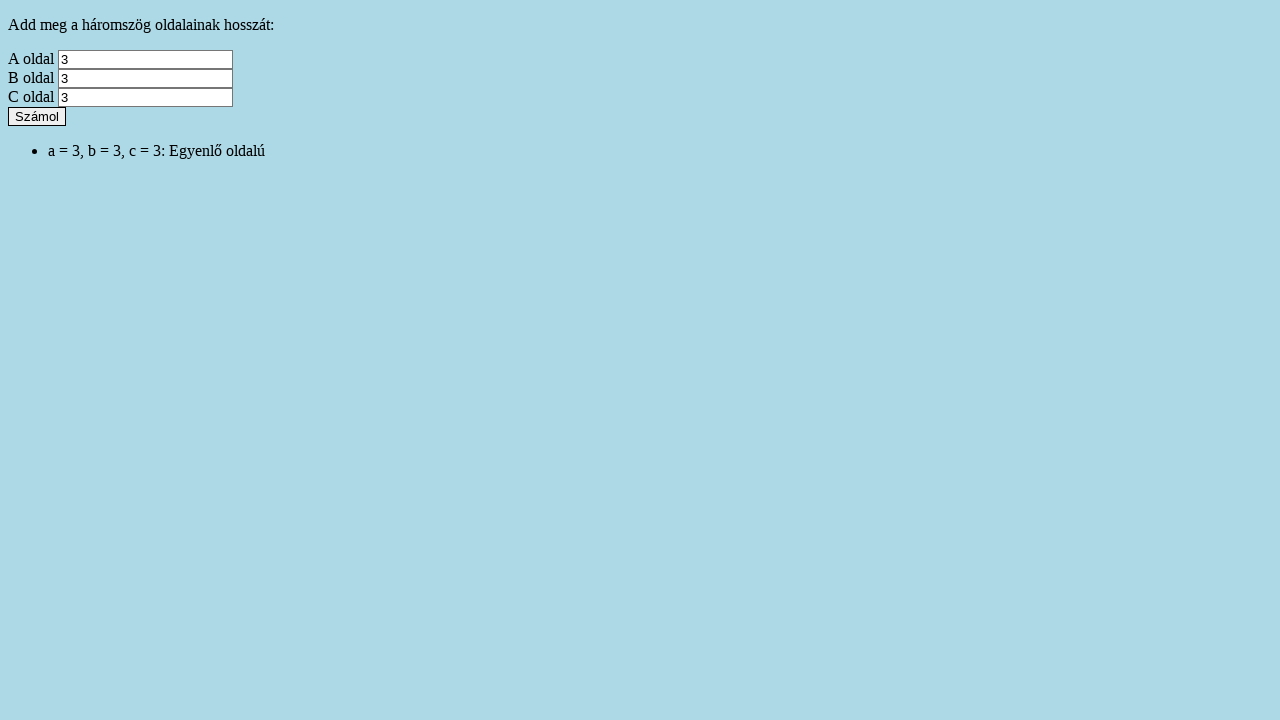

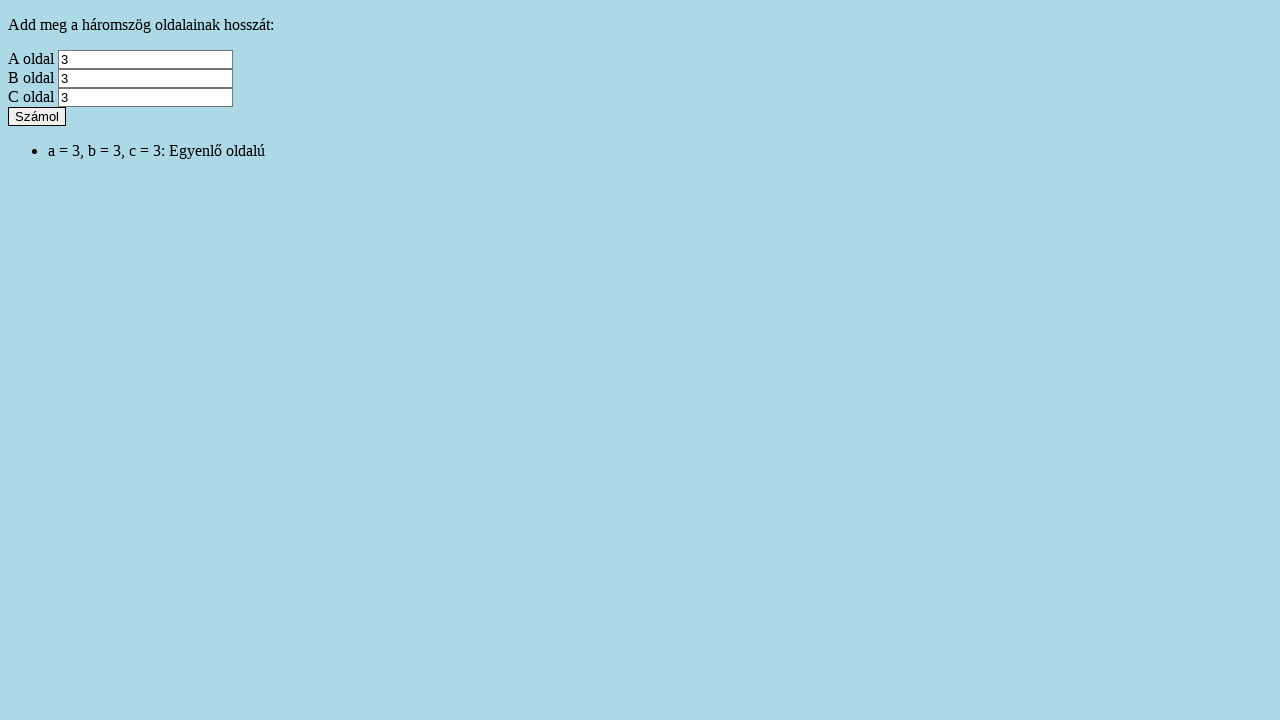